Tests browser navigation to multiple URLs with a timeout setting, verifying that pages load correctly or handle errors appropriately. Navigates through a list of URLs including valid and intentionally malformed ones.

Starting URL: http://www.cuyoo.com/article-22418-1.html

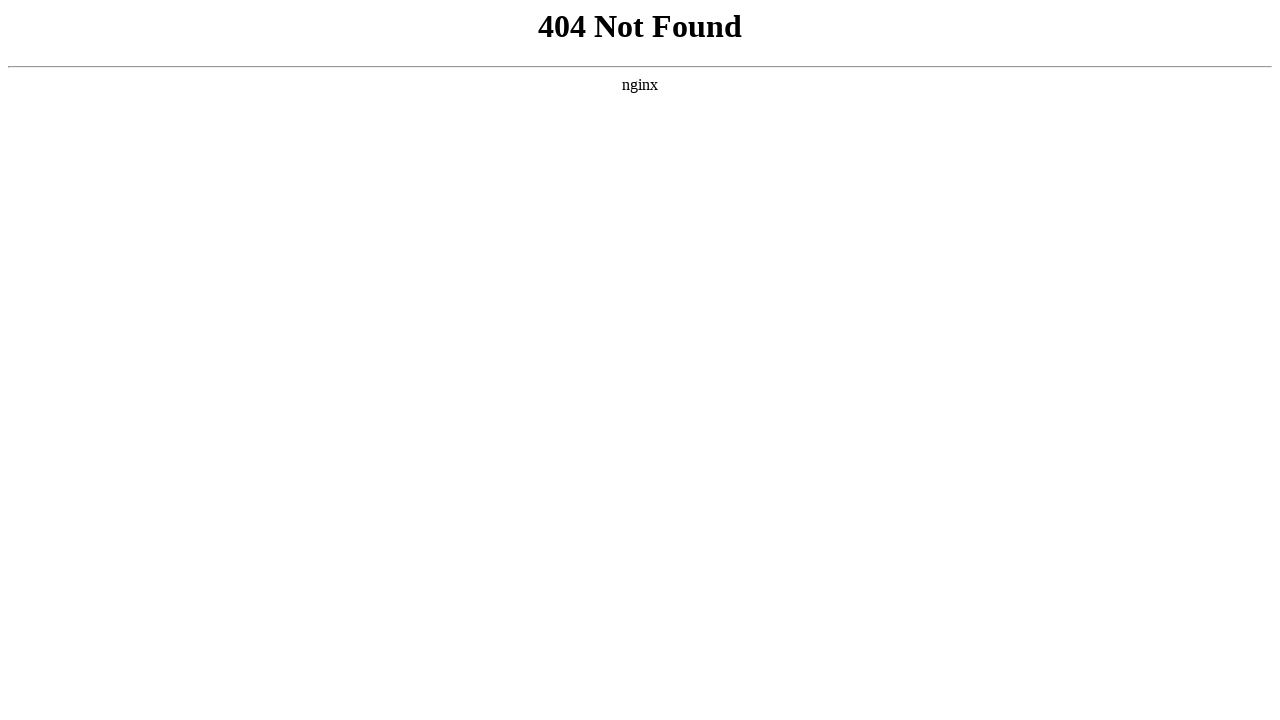

Set default navigation timeout to 5000ms
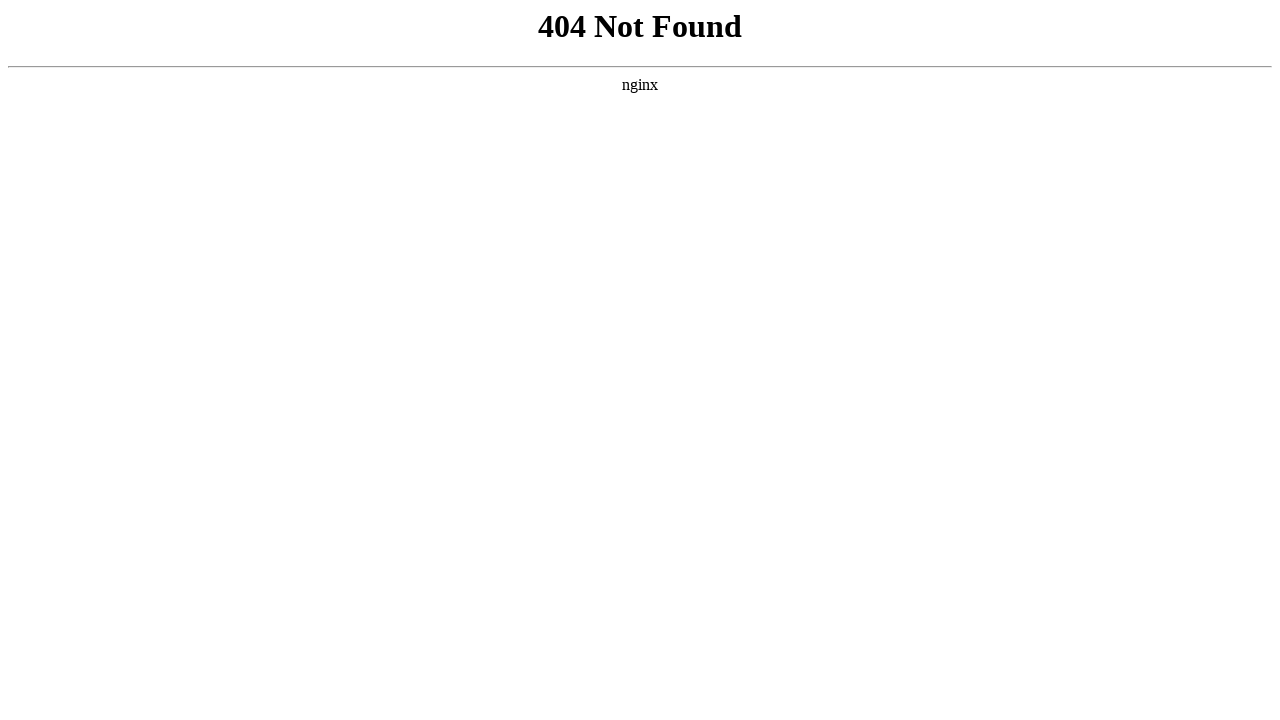

Navigated to http://www.cuyoo.com/article-22536-1.html
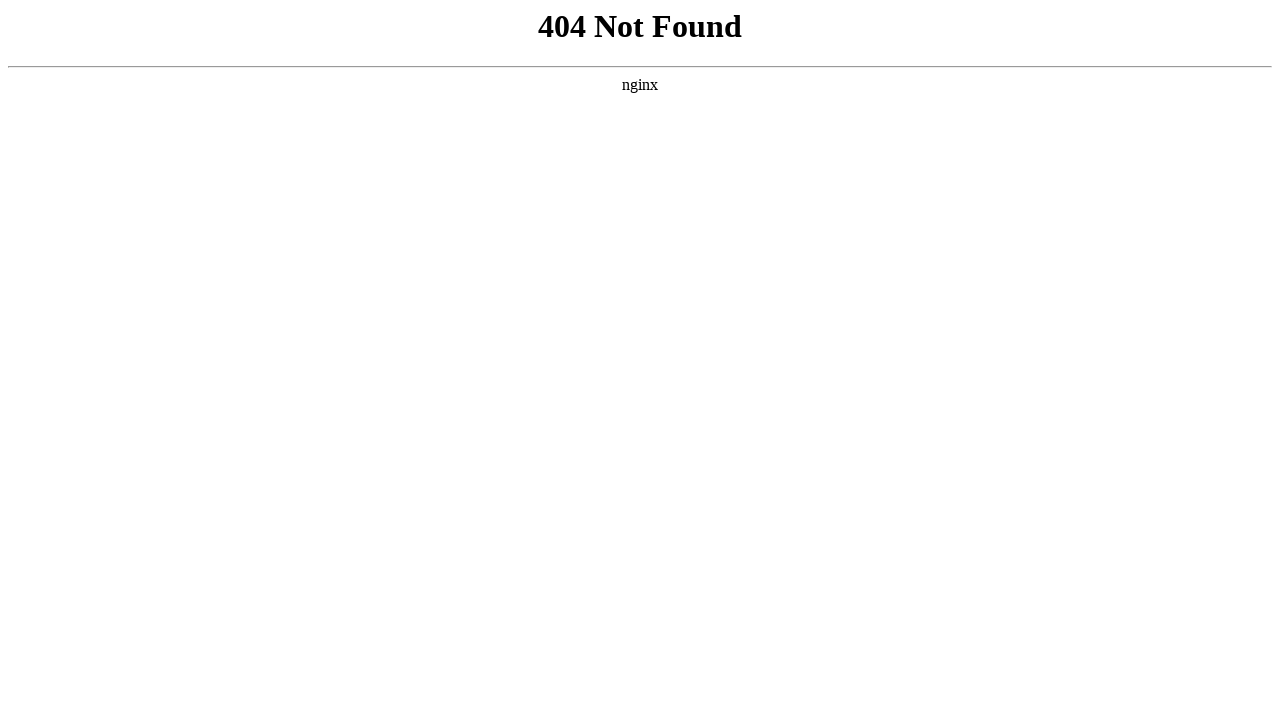

Navigation to invalid URL path http://google.com/aksdahkgha failed as expected
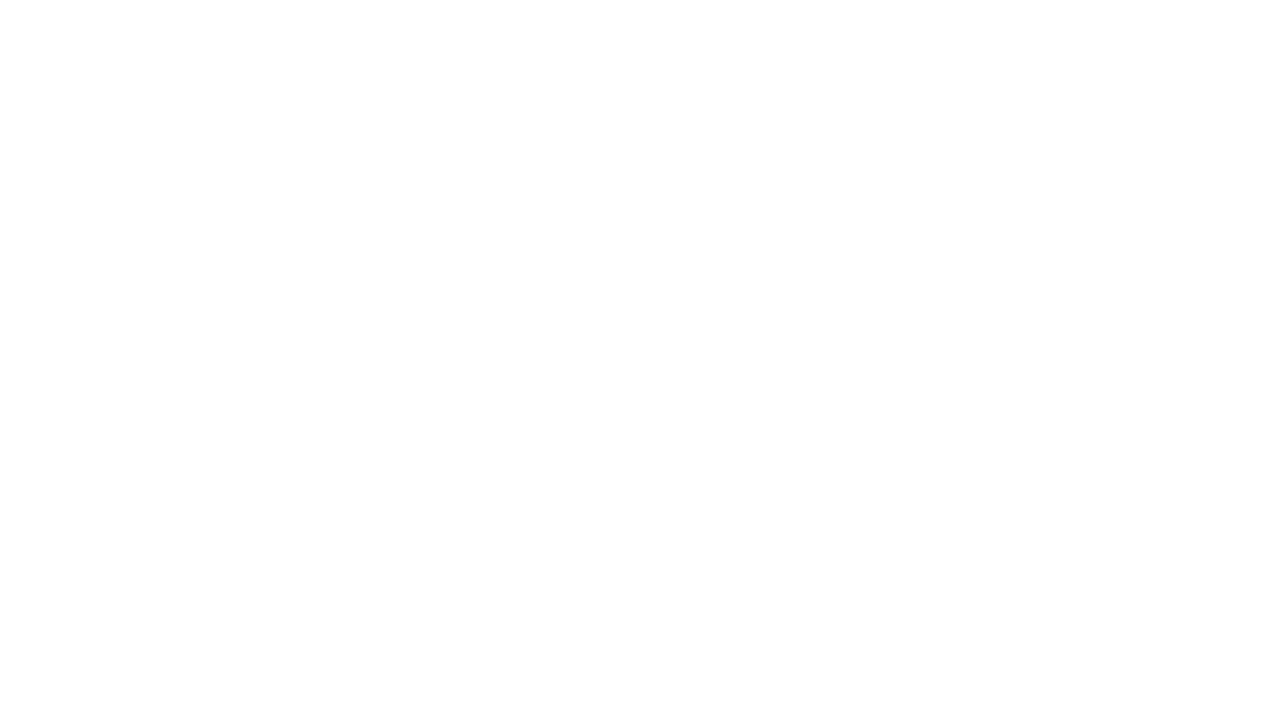

Navigation to malformed URL htt://google.com/aksdahkgha failed as expected
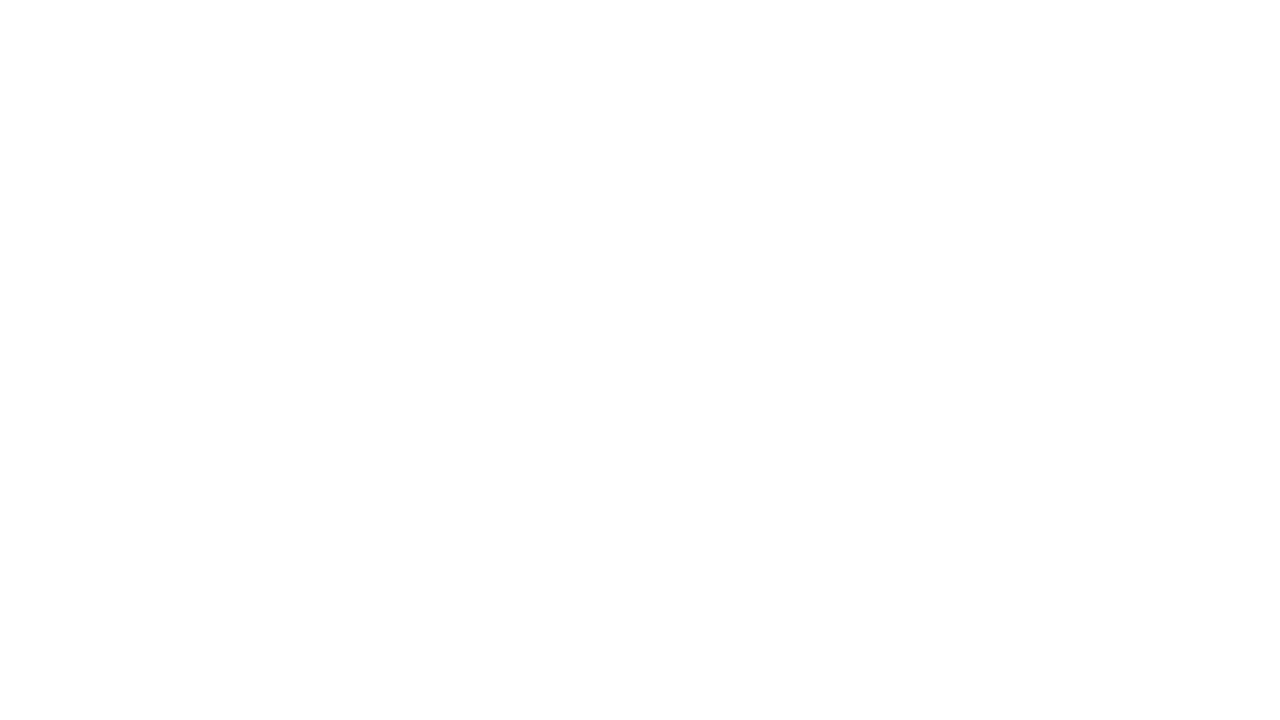

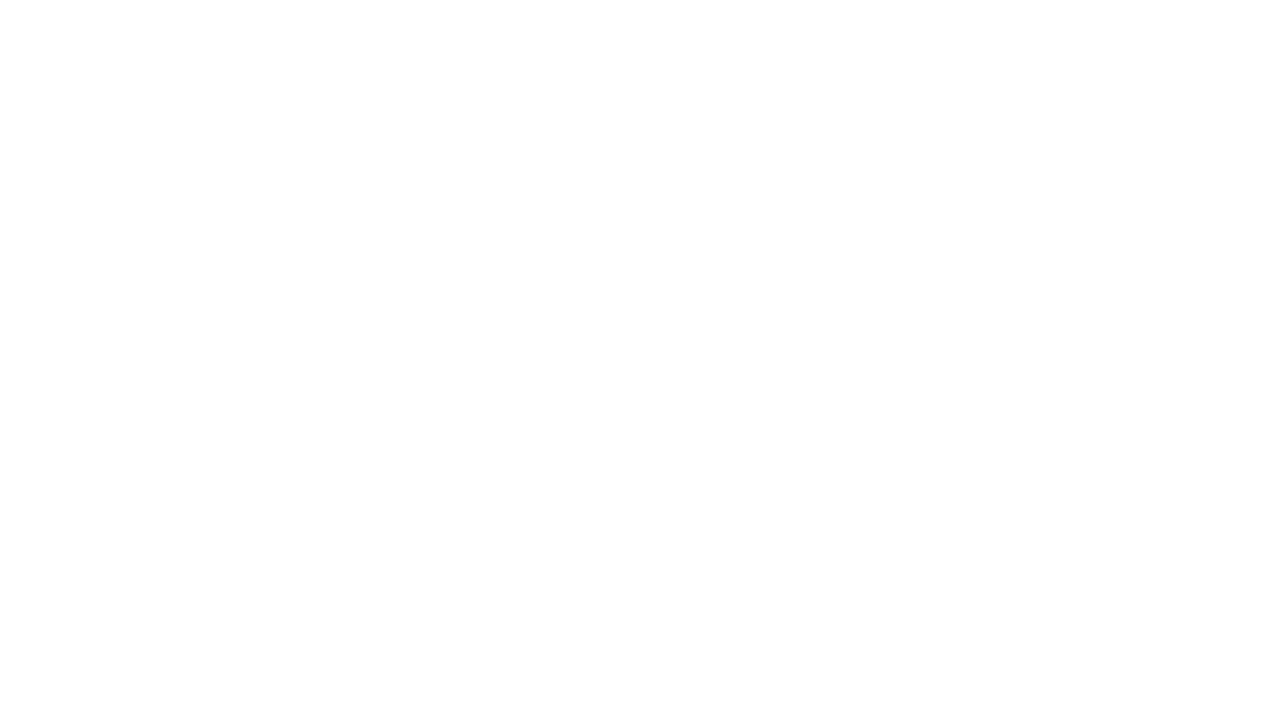